Navigates to the Drag and Drop page and performs a drag and drop action between two columns

Starting URL: https://the-internet.herokuapp.com

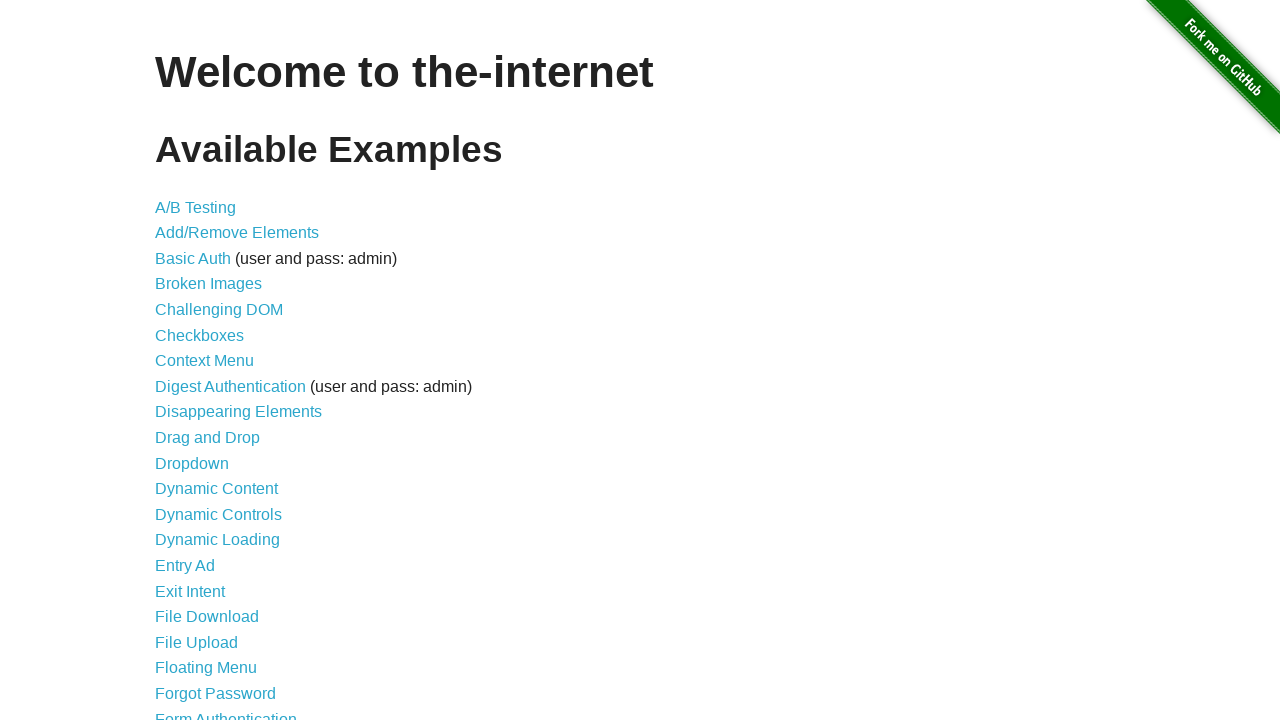

Clicked on Drag and Drop link at (208, 438) on text=Drag and Drop
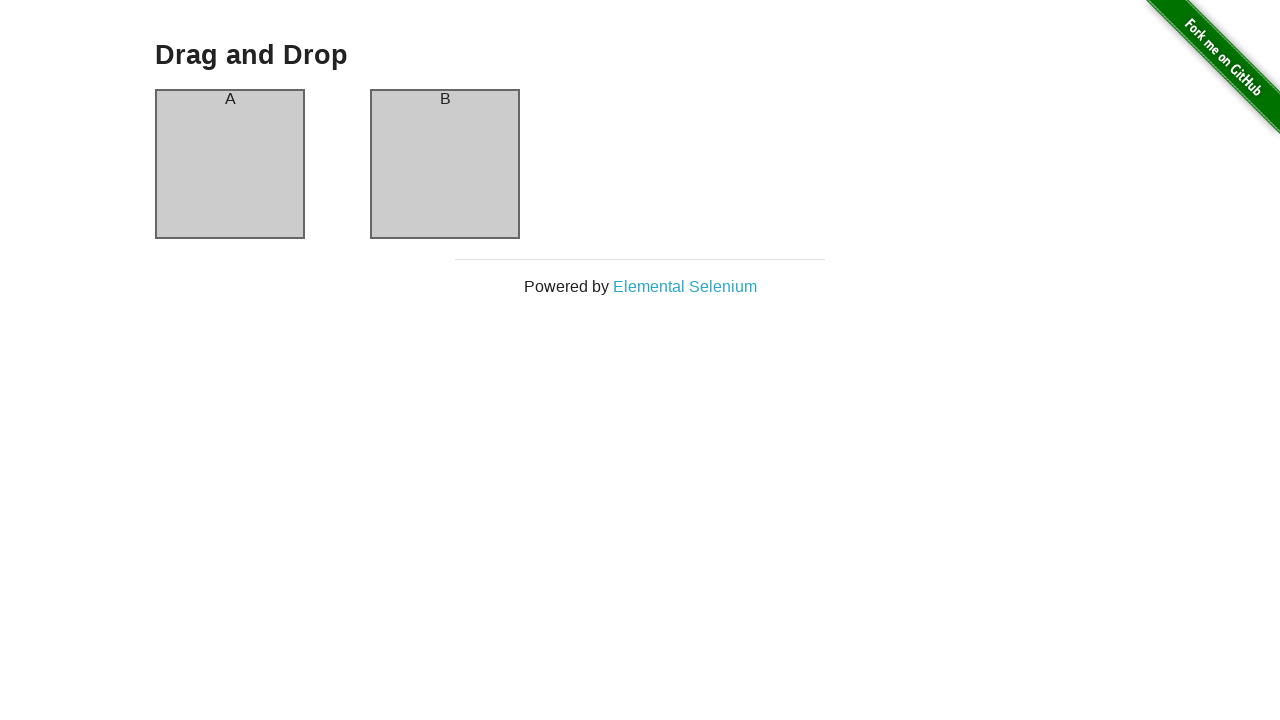

Navigated to Drag and Drop page
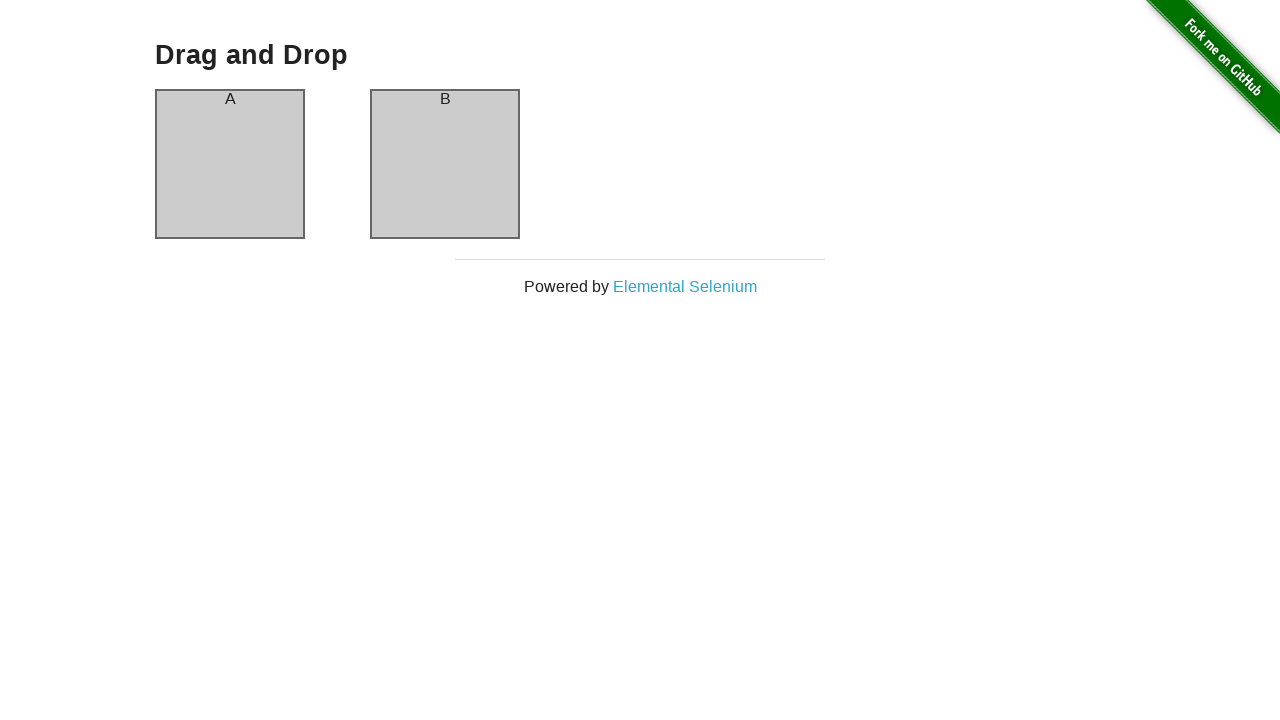

Verified page title is 'Drag and Drop'
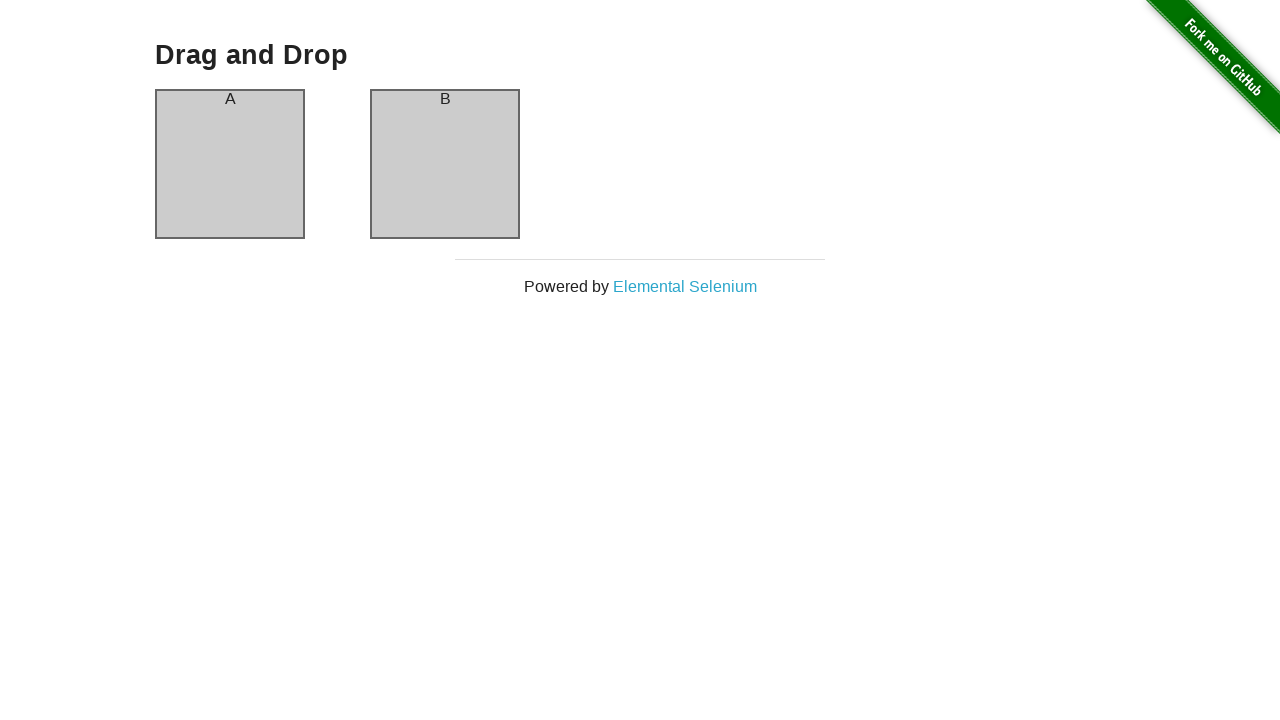

Located column A and column B elements
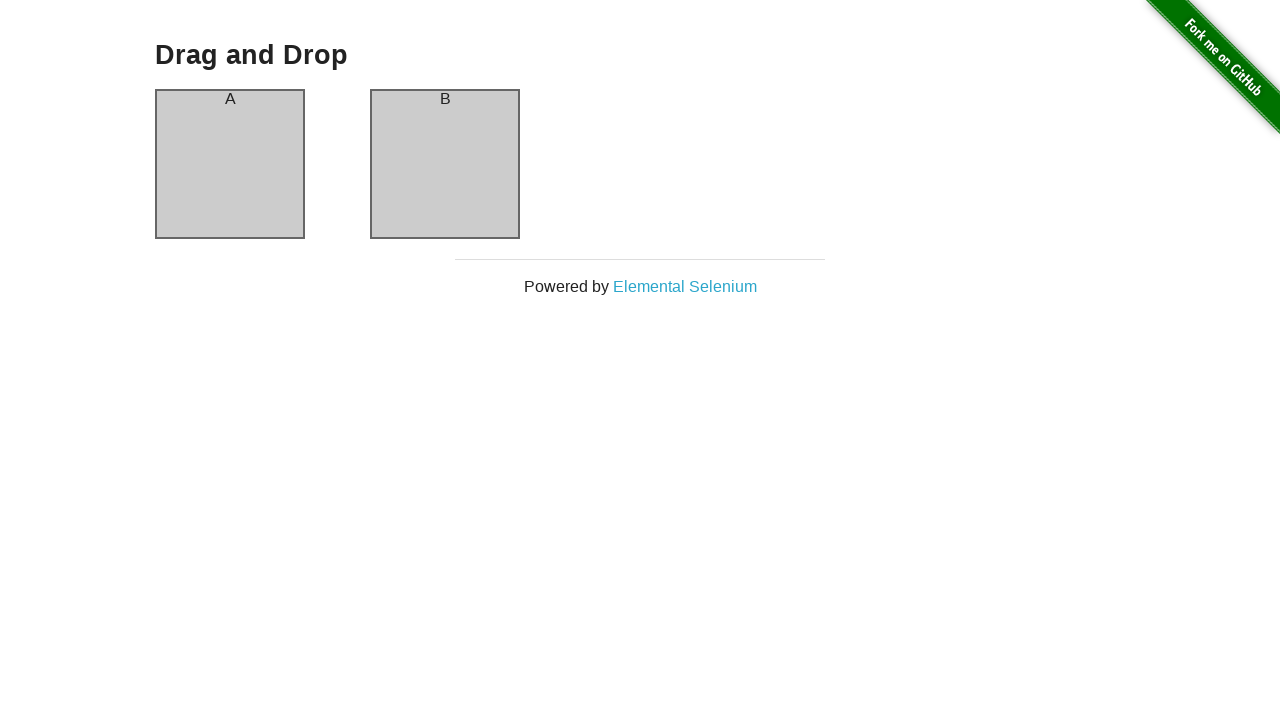

Verified column A contains 'A'
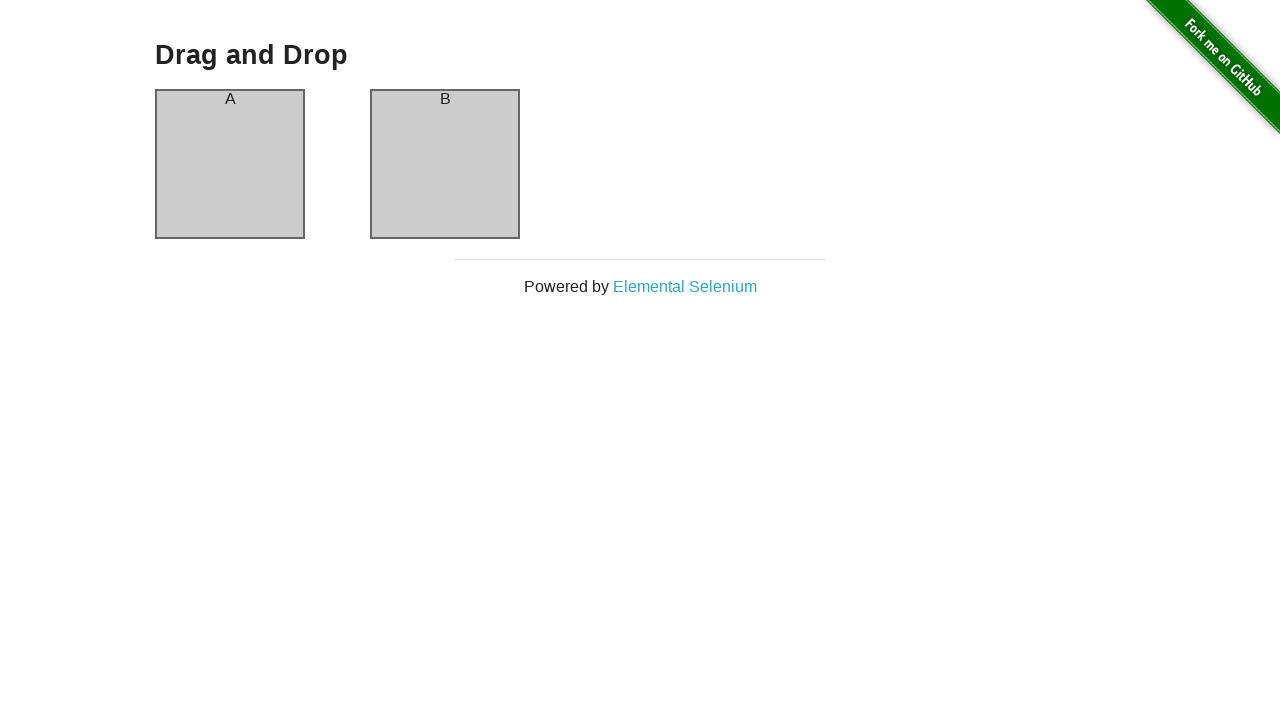

Verified column B contains 'B'
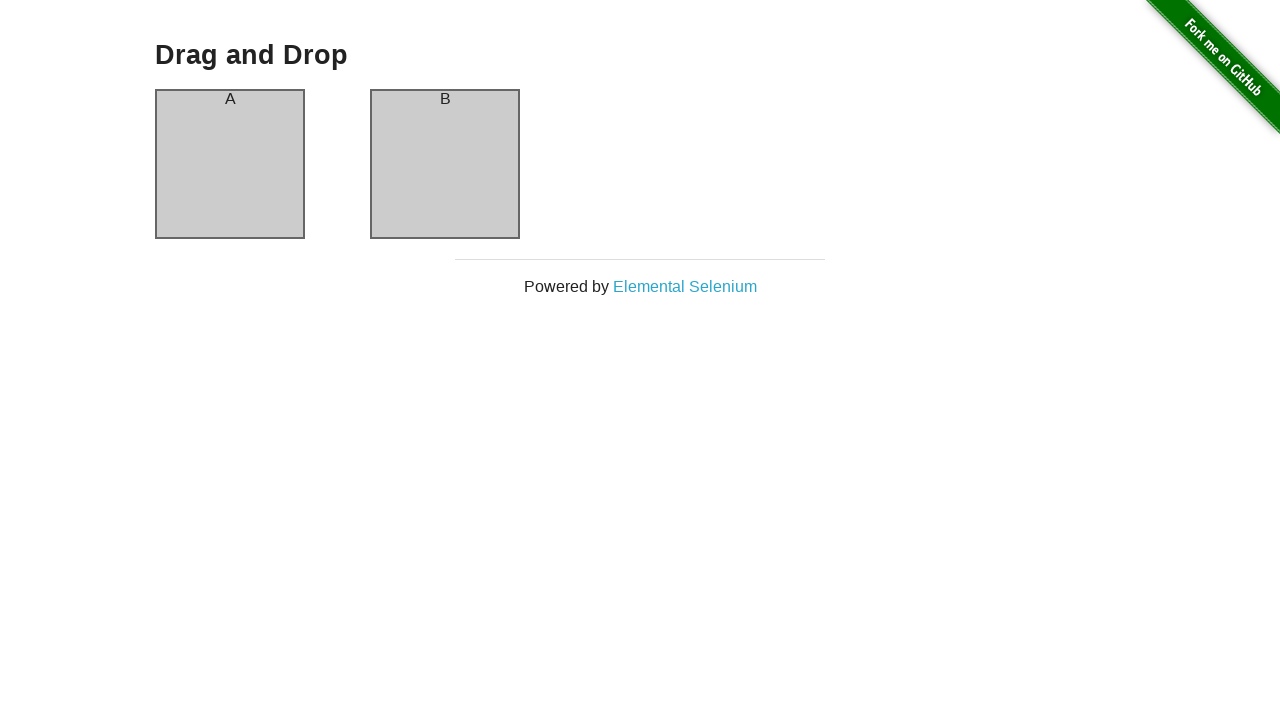

Dragged column A to column B at (445, 164)
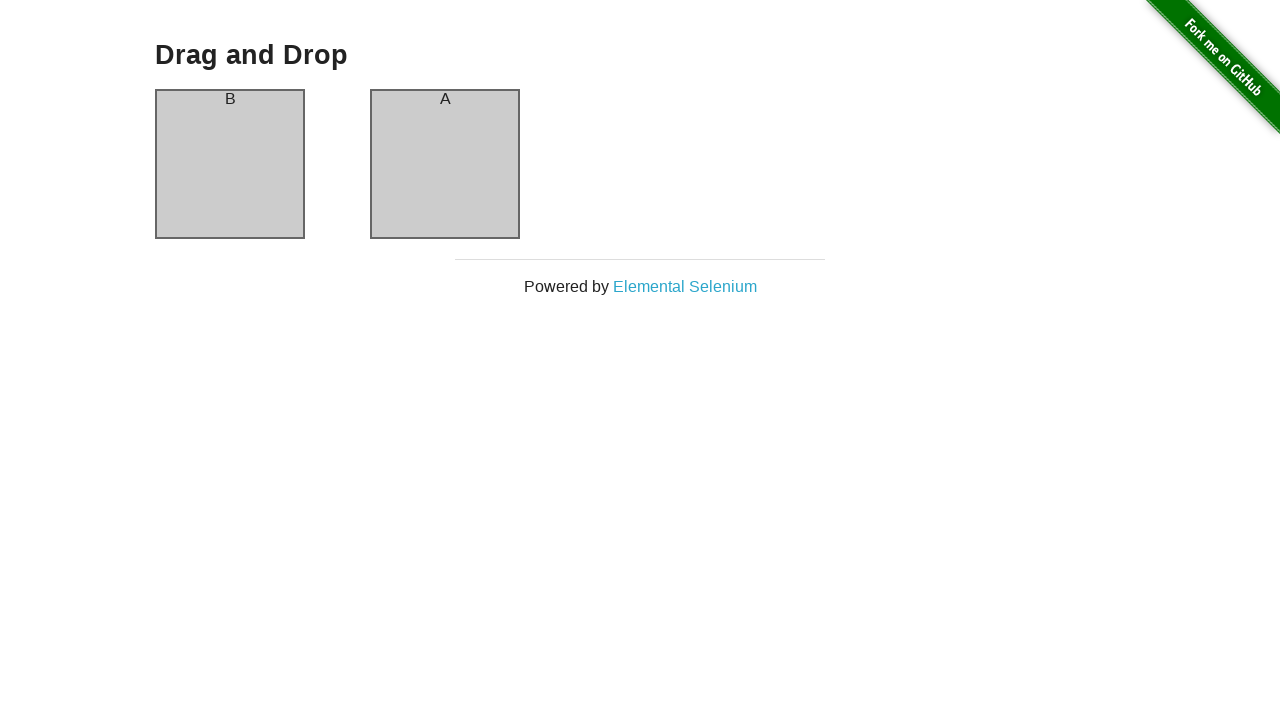

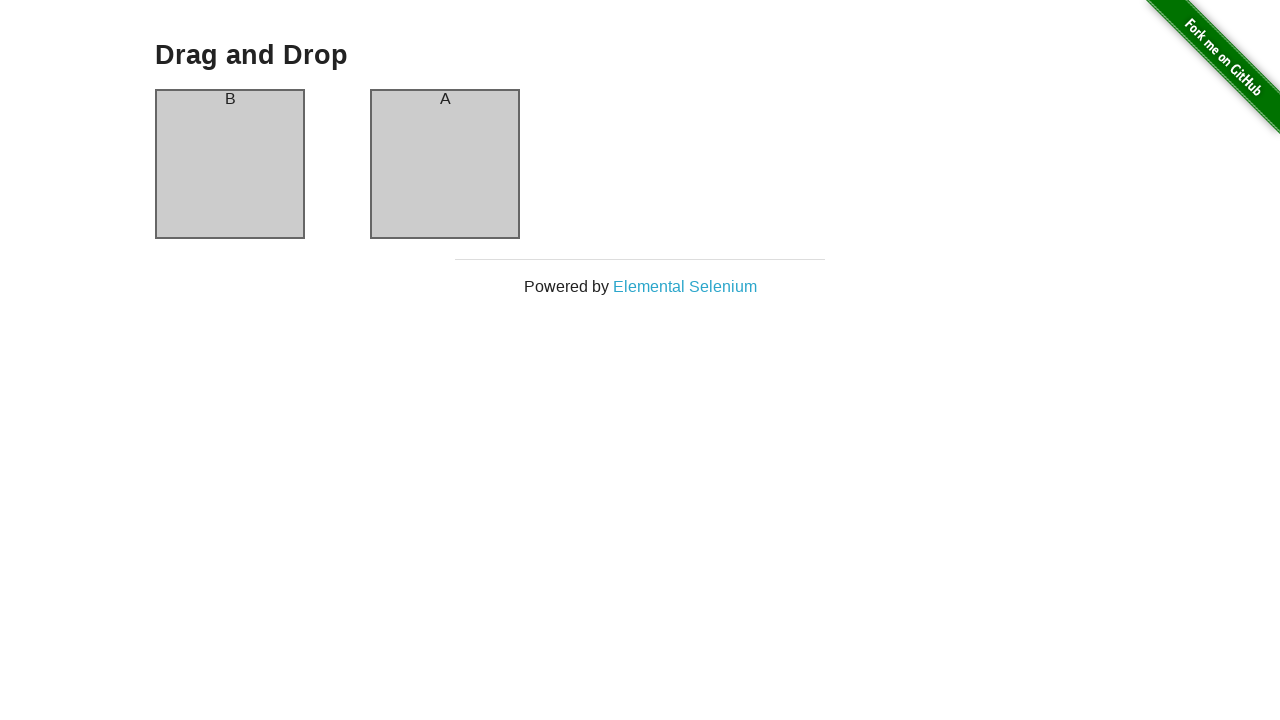